Tests browser window management by opening a new window and navigating to a different URL

Starting URL: https://demo.nopcommerce.com/

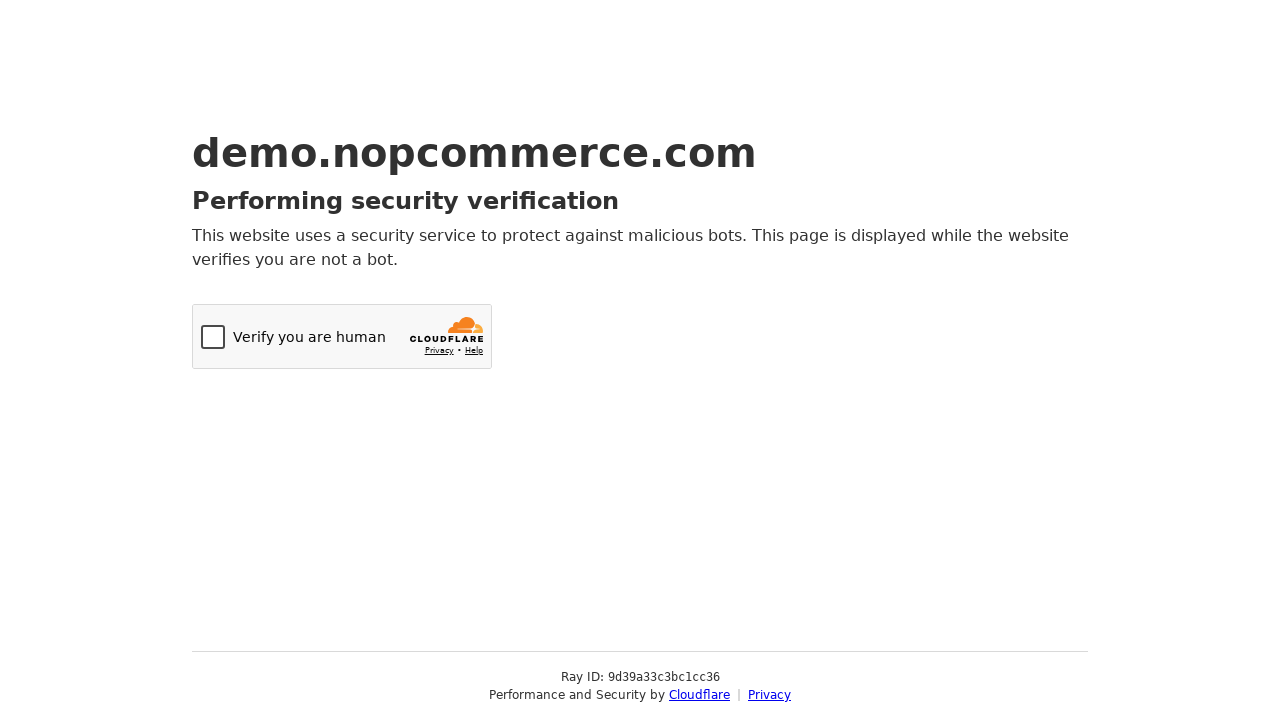

Opened a new browser window/tab
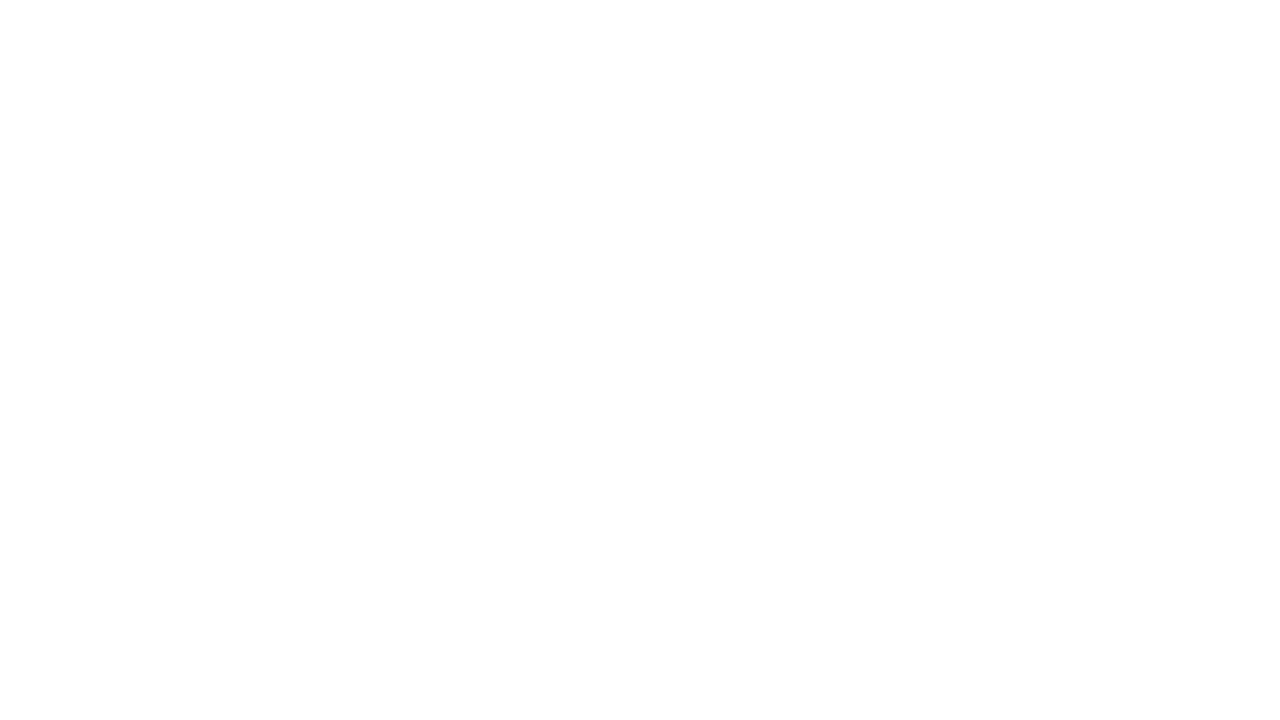

Navigated to webdriver-manager PyPI documentation page
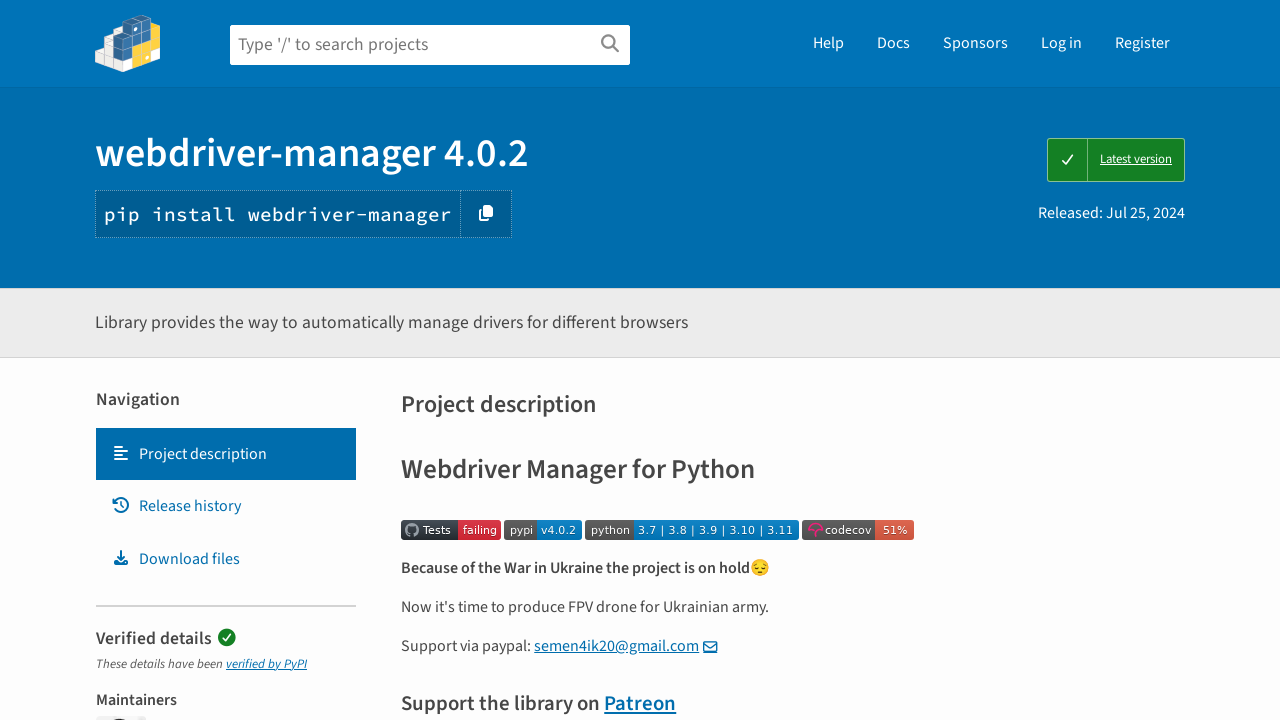

Waited for page to load (networkidle state reached)
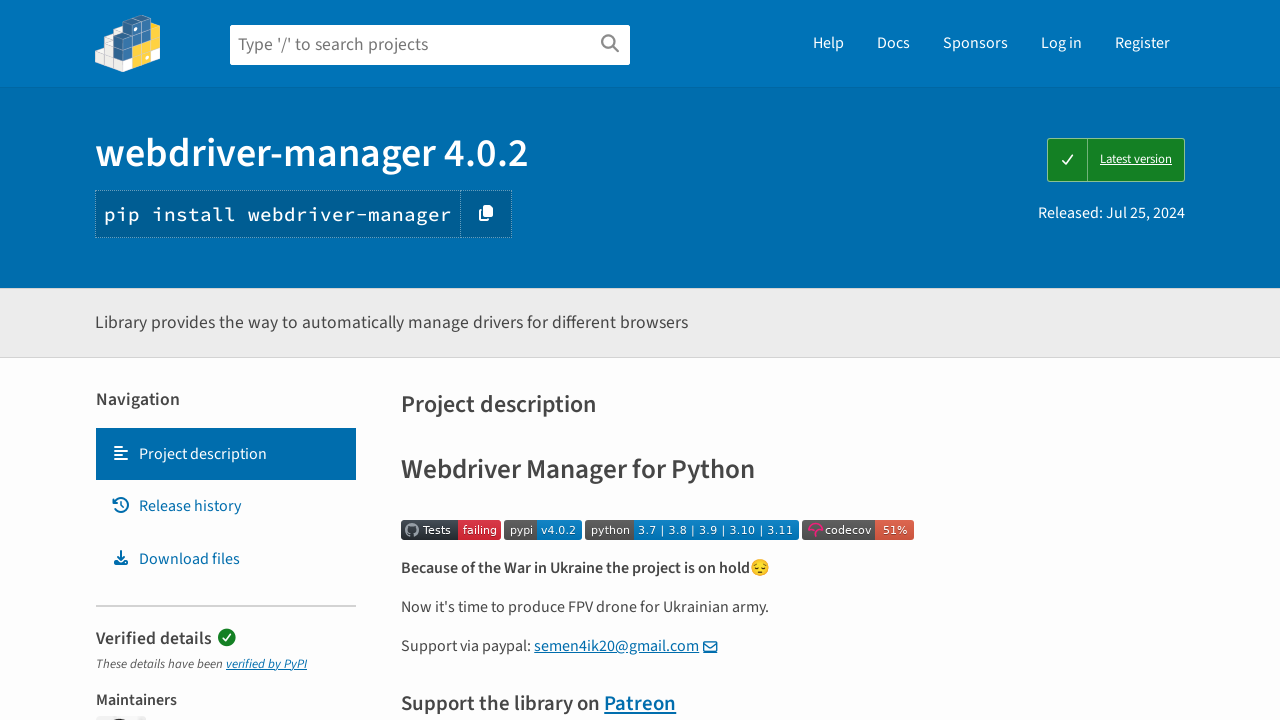

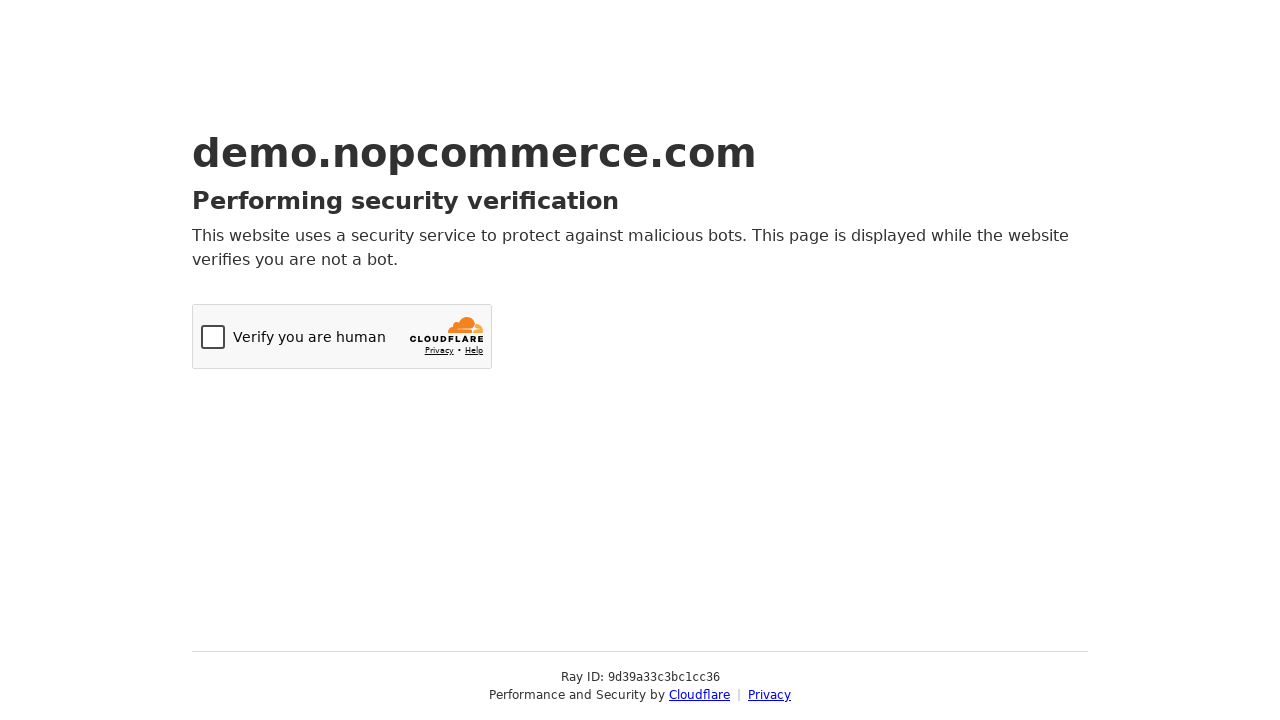